Tests frame navigation by clicking on "Nested Frames" link, switching to nested frames (top frame, then middle frame), and verifying the content inside the middle frame is accessible.

Starting URL: http://the-internet.herokuapp.com/

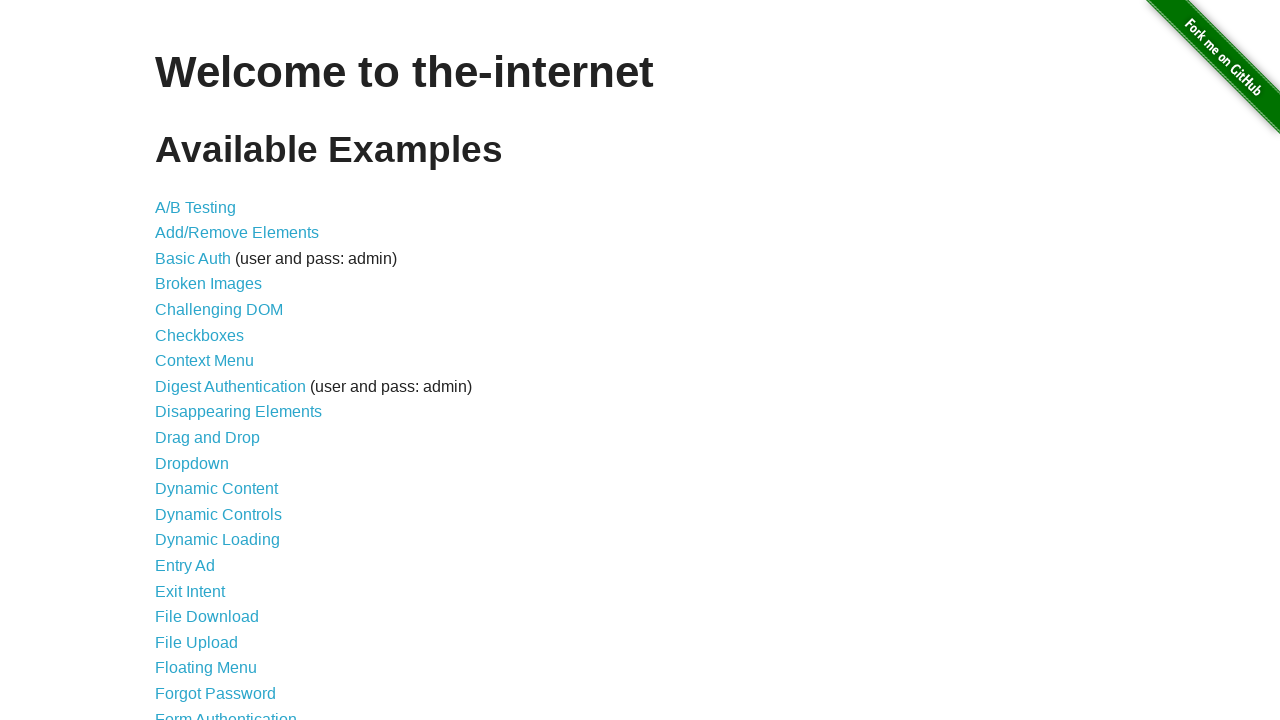

Clicked on 'Nested Frames' link at (210, 395) on text=Nested Frames
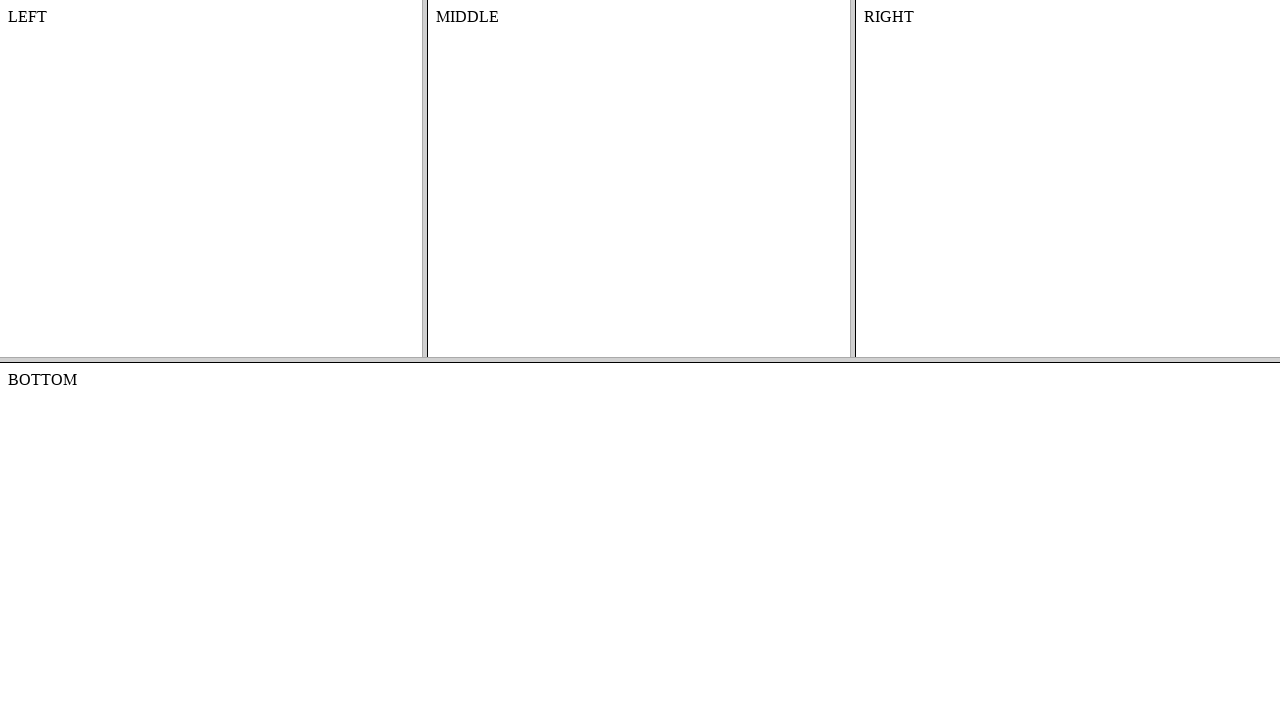

Located top frame element
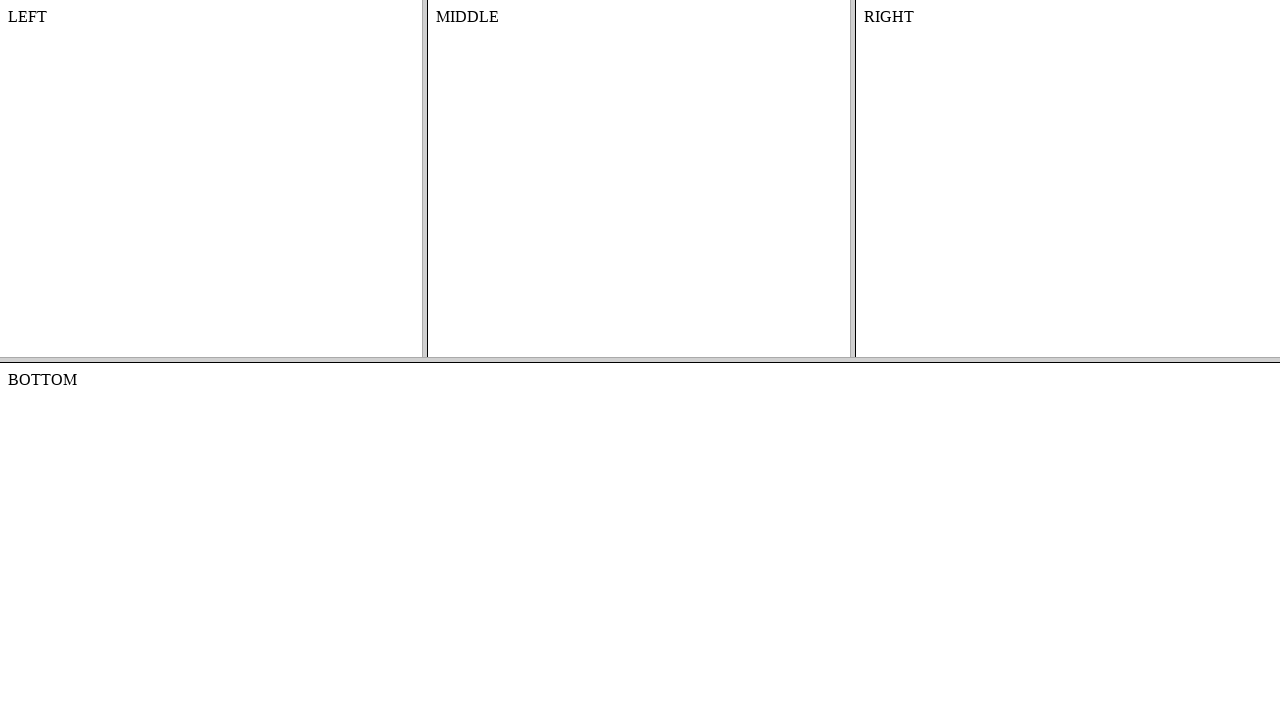

Located middle frame within top frame
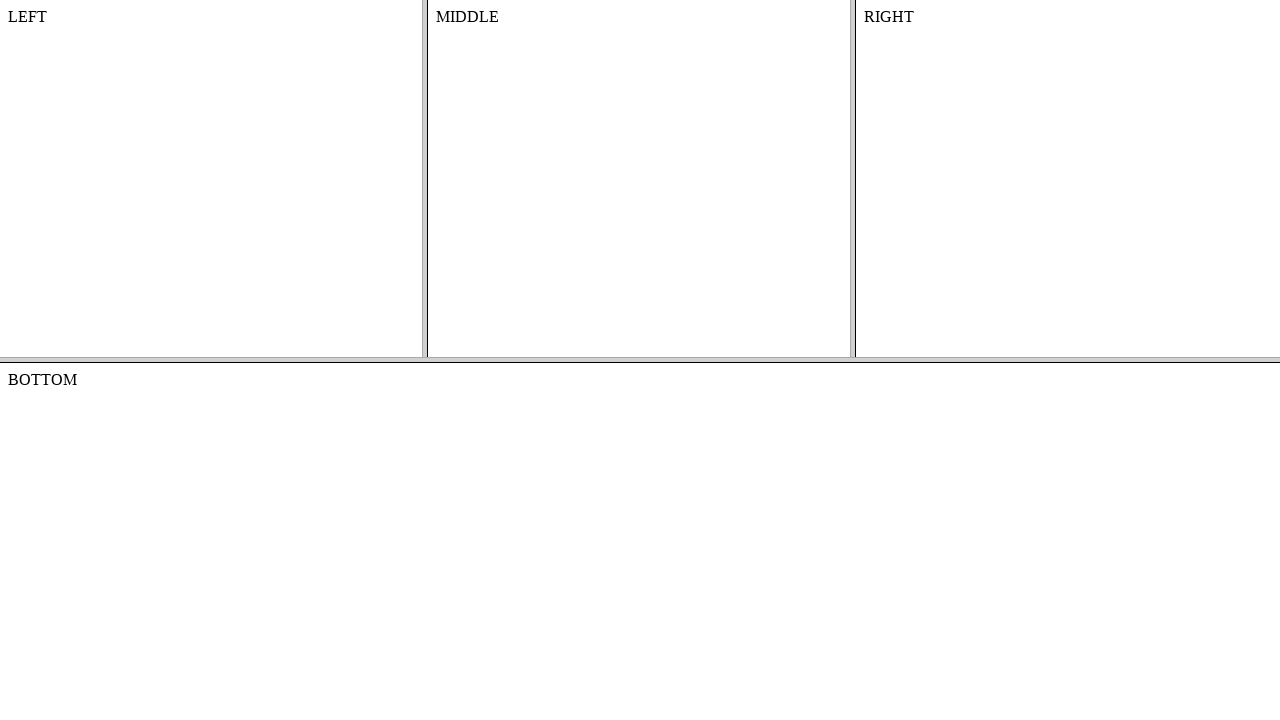

Located content element in middle frame
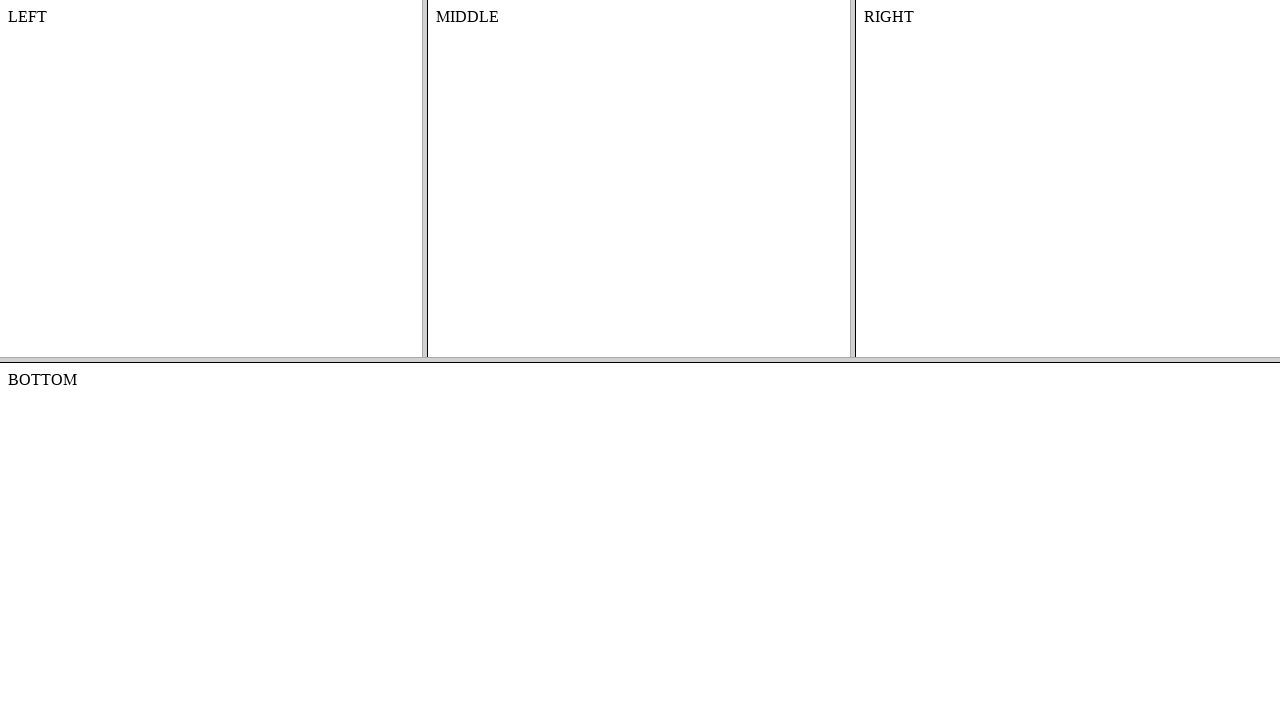

Content element appeared and is ready
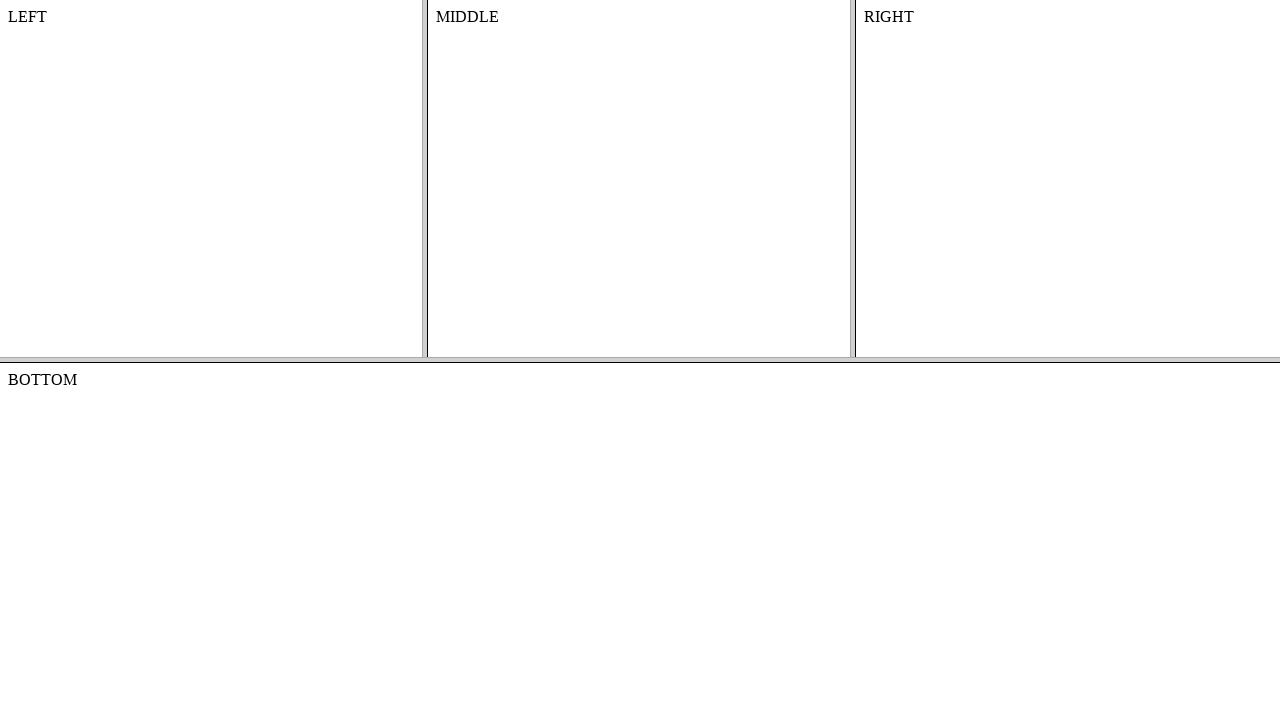

Verified content element has accessible text
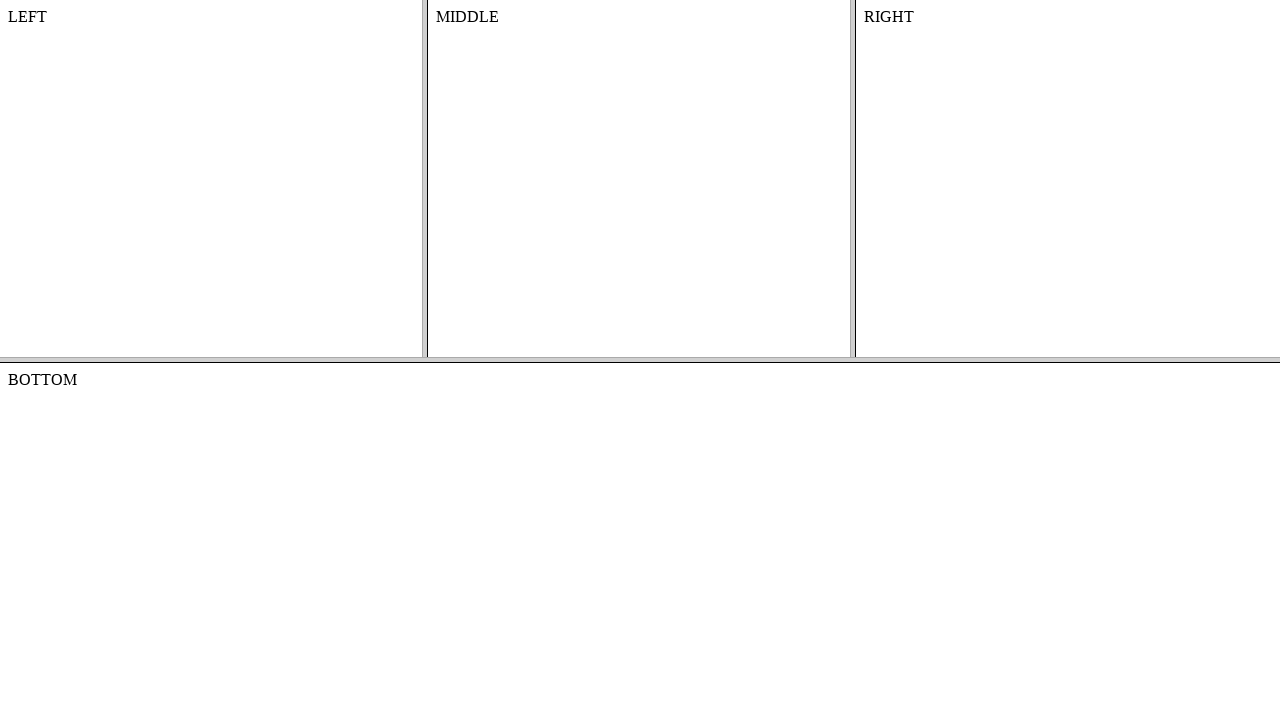

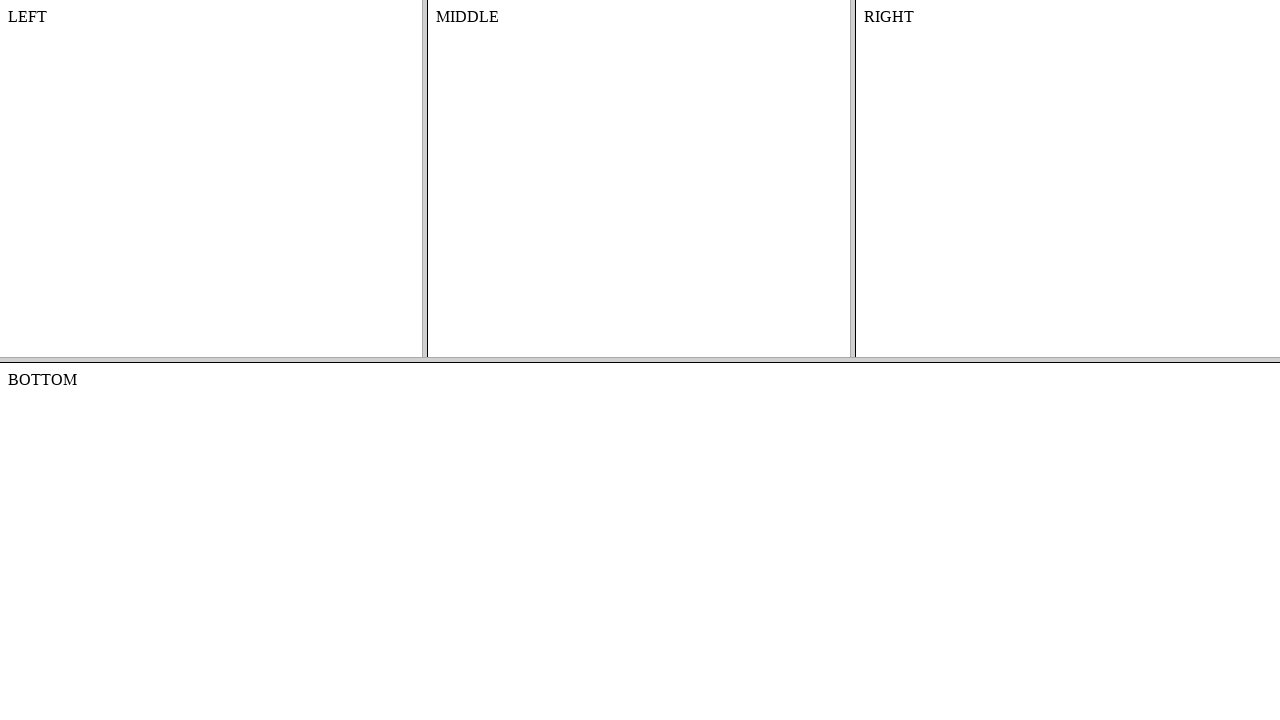